Navigates to Ryval app website and scrolls through the full page to ensure all content loads properly

Starting URL: https://www.ryval.app/

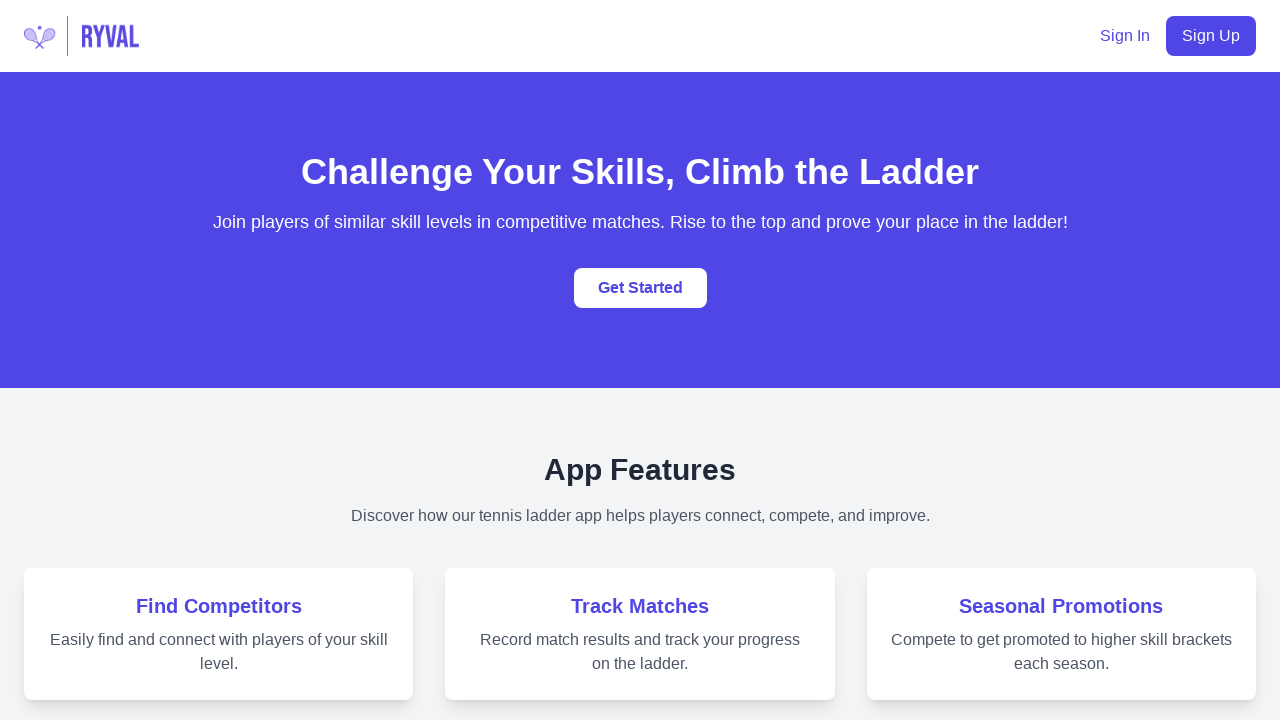

Navigated to Ryval app website
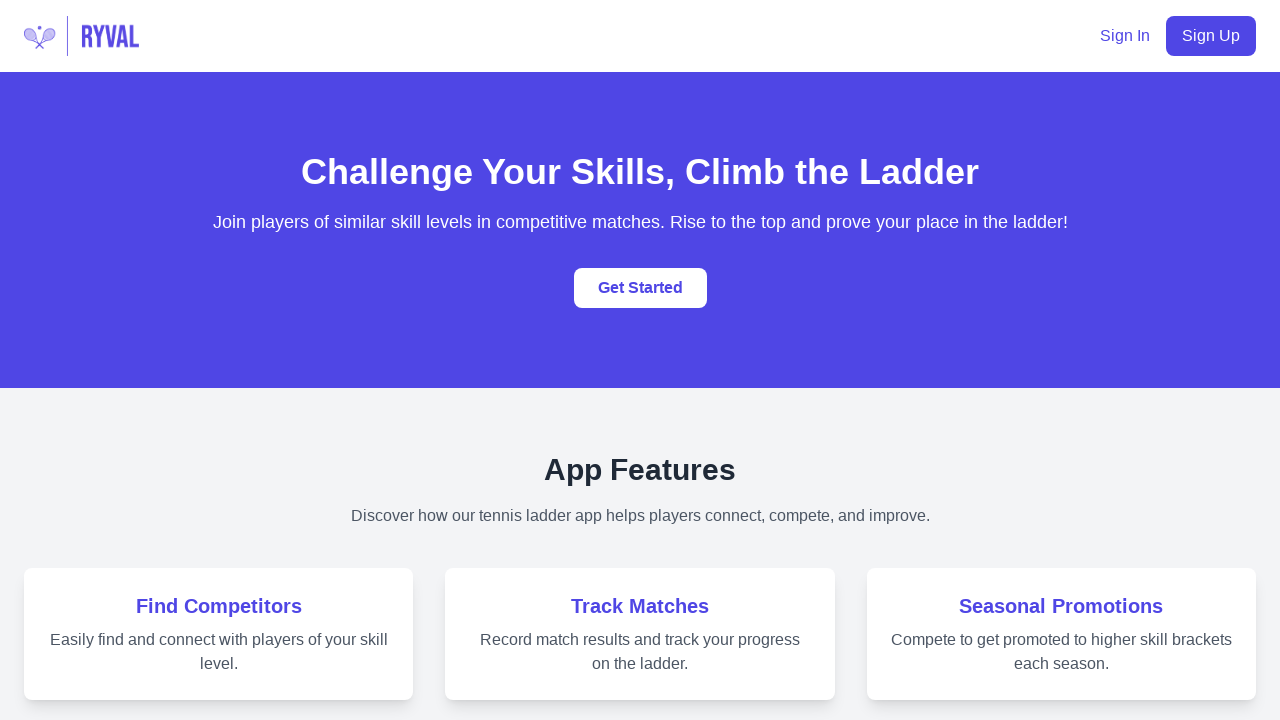

Page reached networkidle state
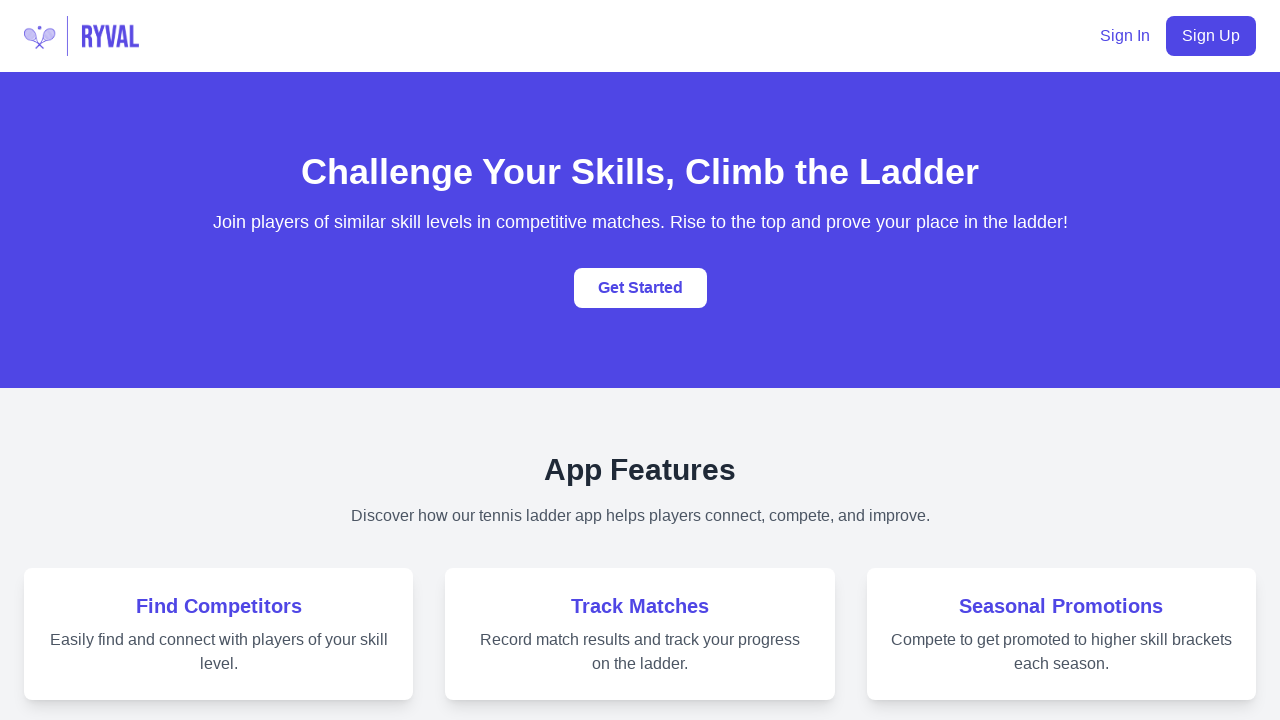

Scrolled to bottom of page to load all content
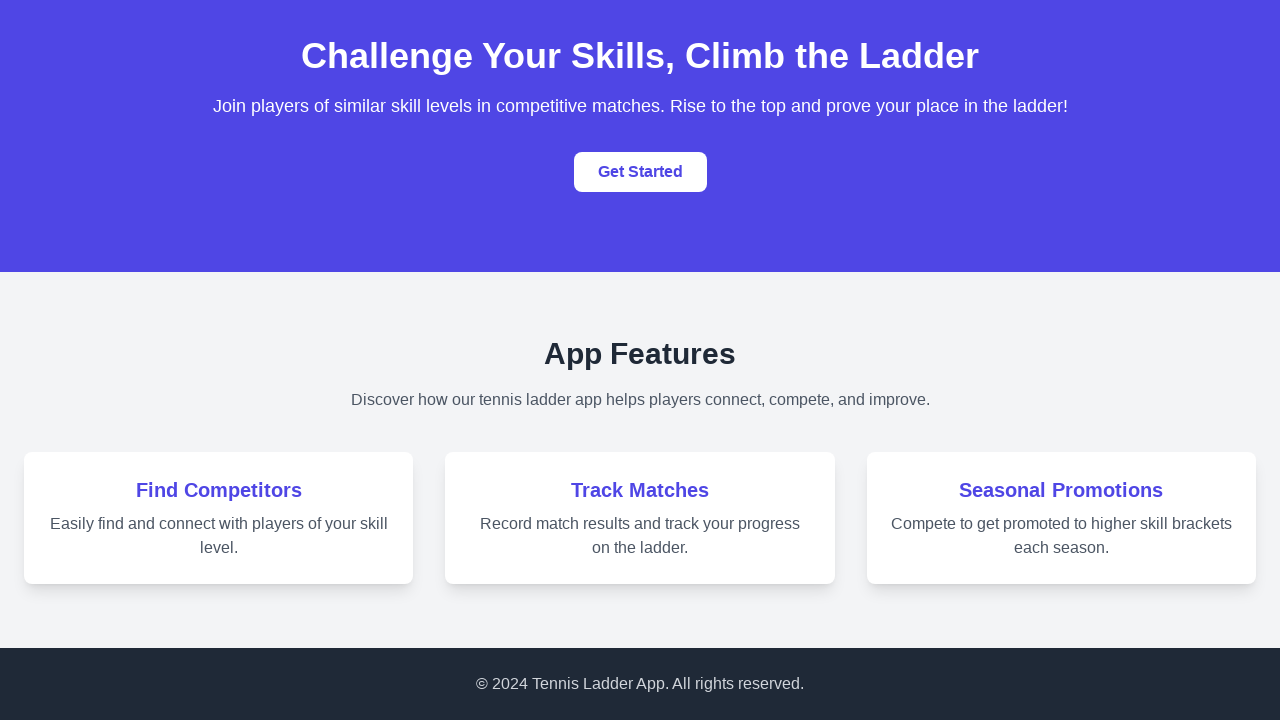

Waited 2 seconds for additional content to load
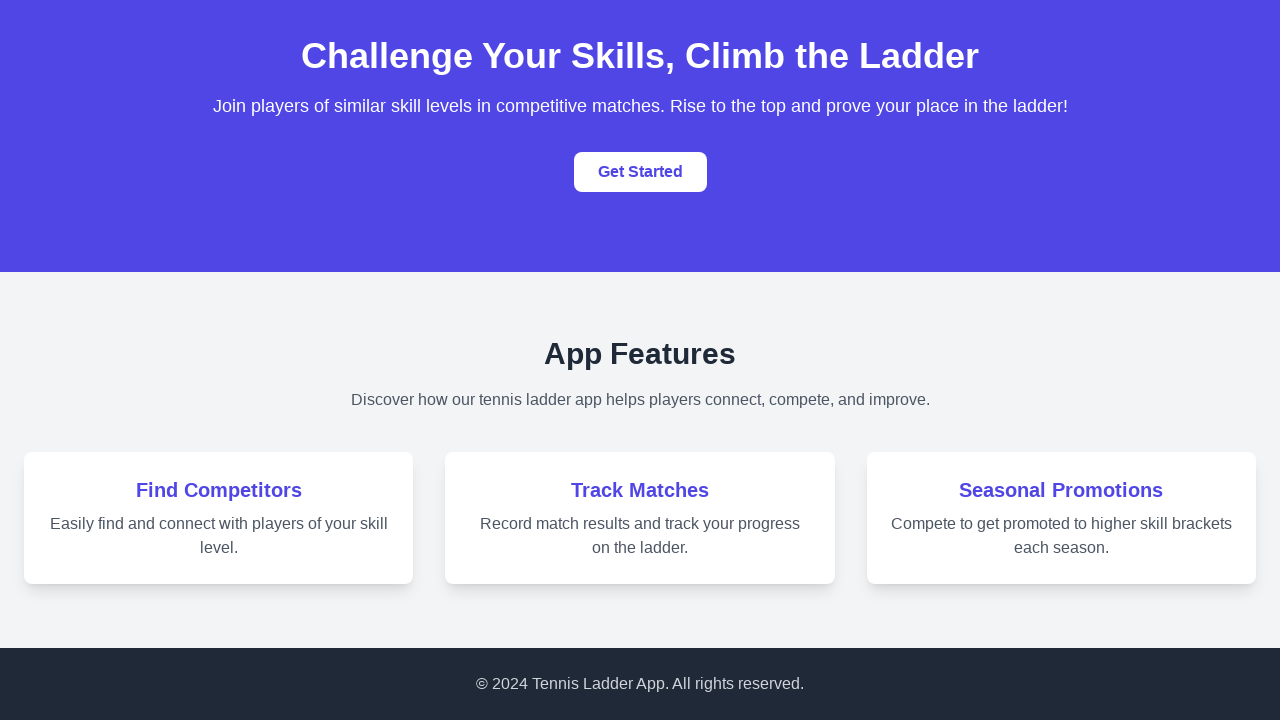

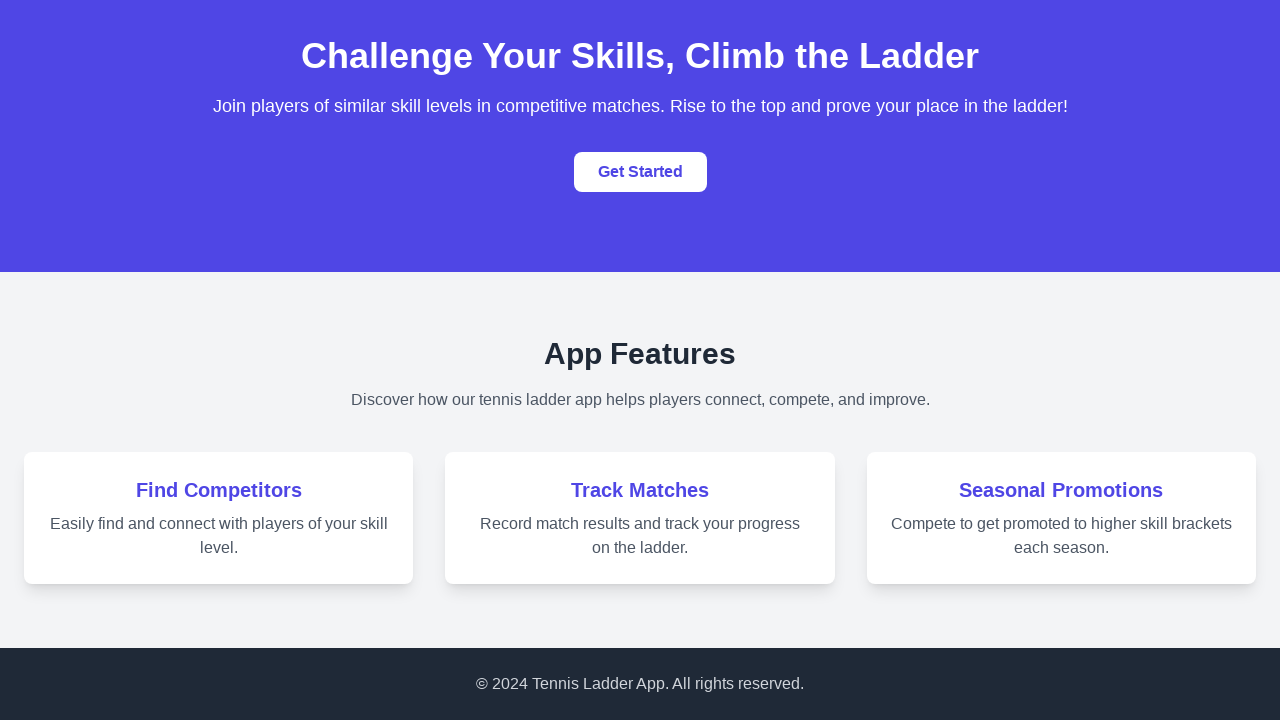